Navigates to Demoblaze e-commerce site and verifies that mobile products with their names and prices are displayed on the page

Starting URL: https://www.demoblaze.com/

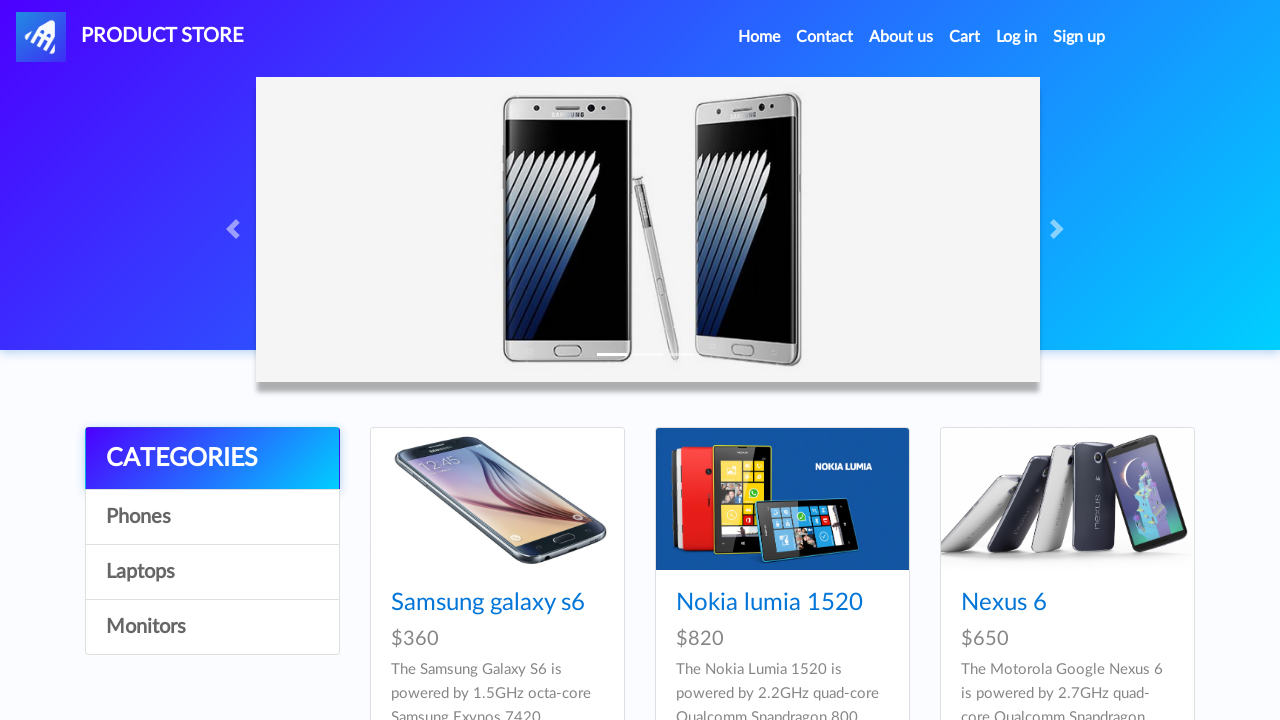

Waited for product listings to load on Demoblaze
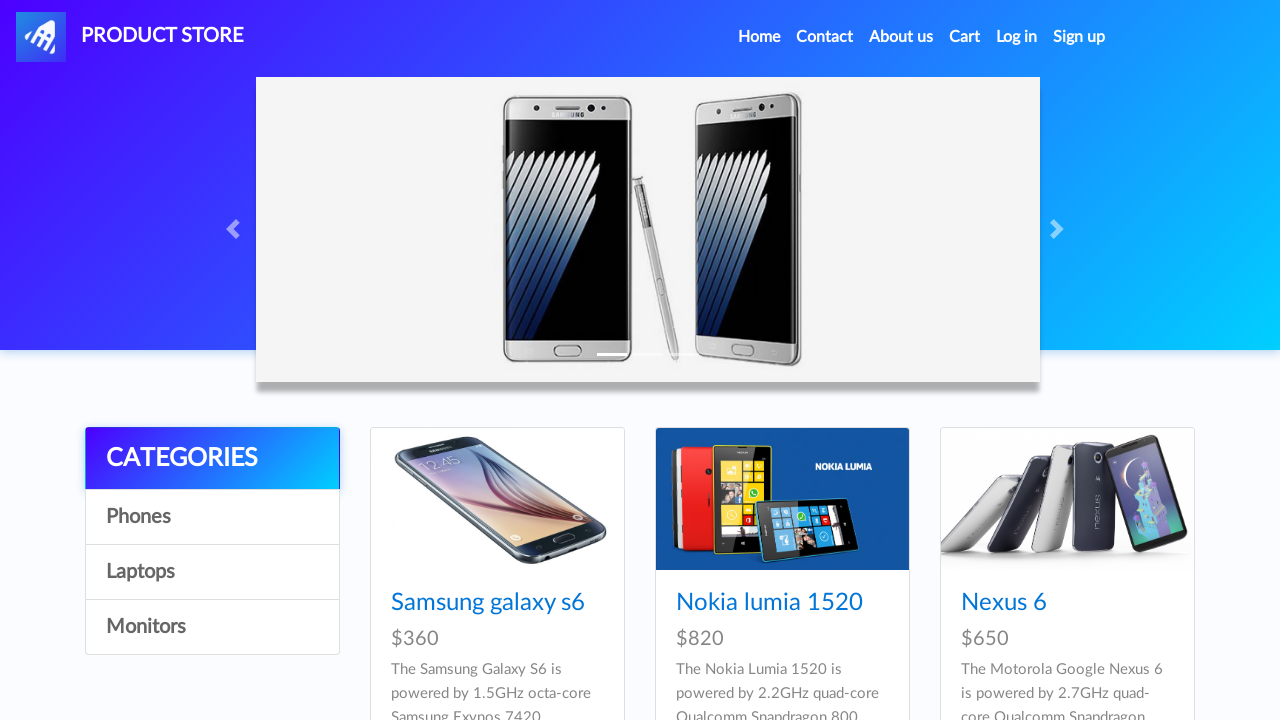

Retrieved all mobile product names from the page
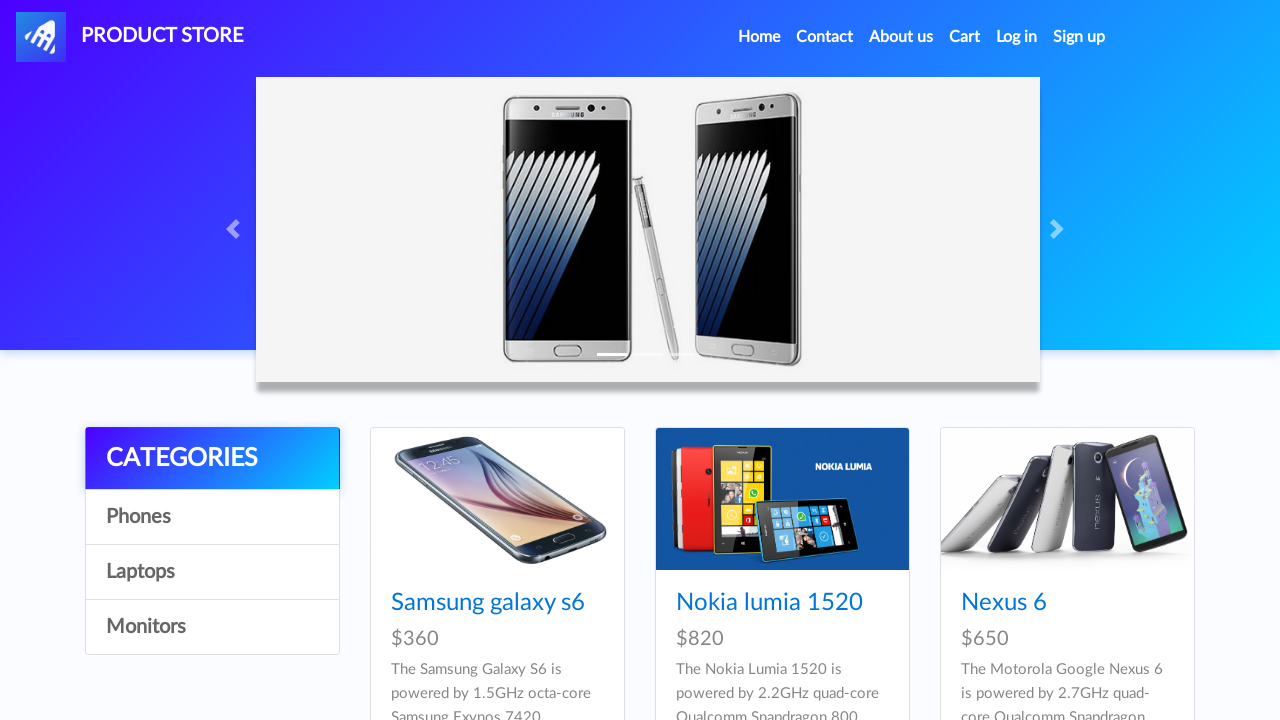

Retrieved all mobile product prices from the page
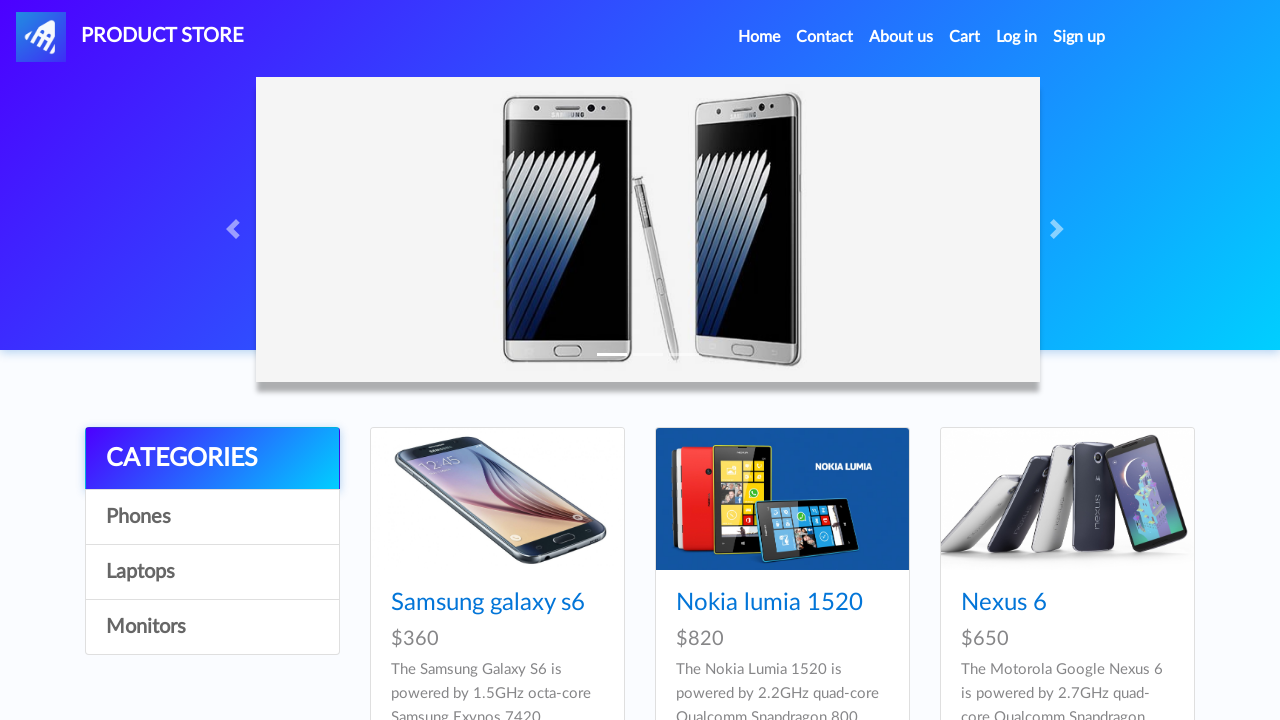

Verified that mobile product names are present (count: 9)
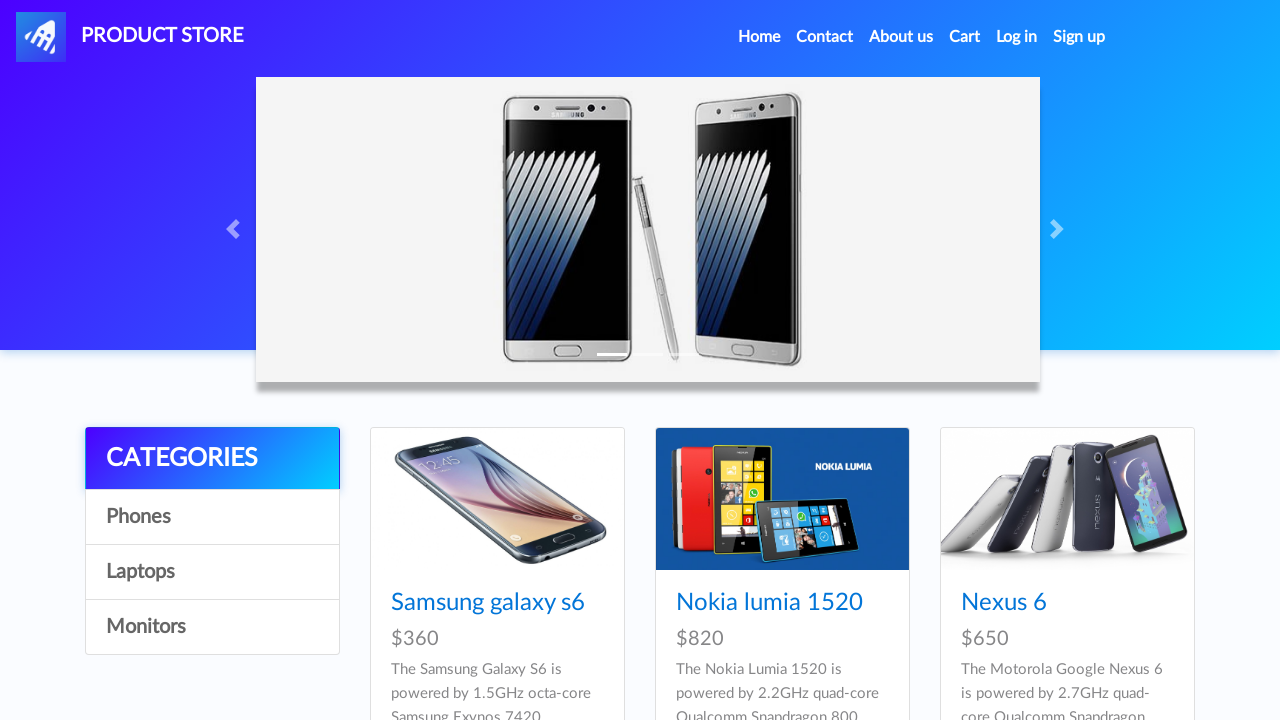

Verified that mobile product prices are present (count: 9)
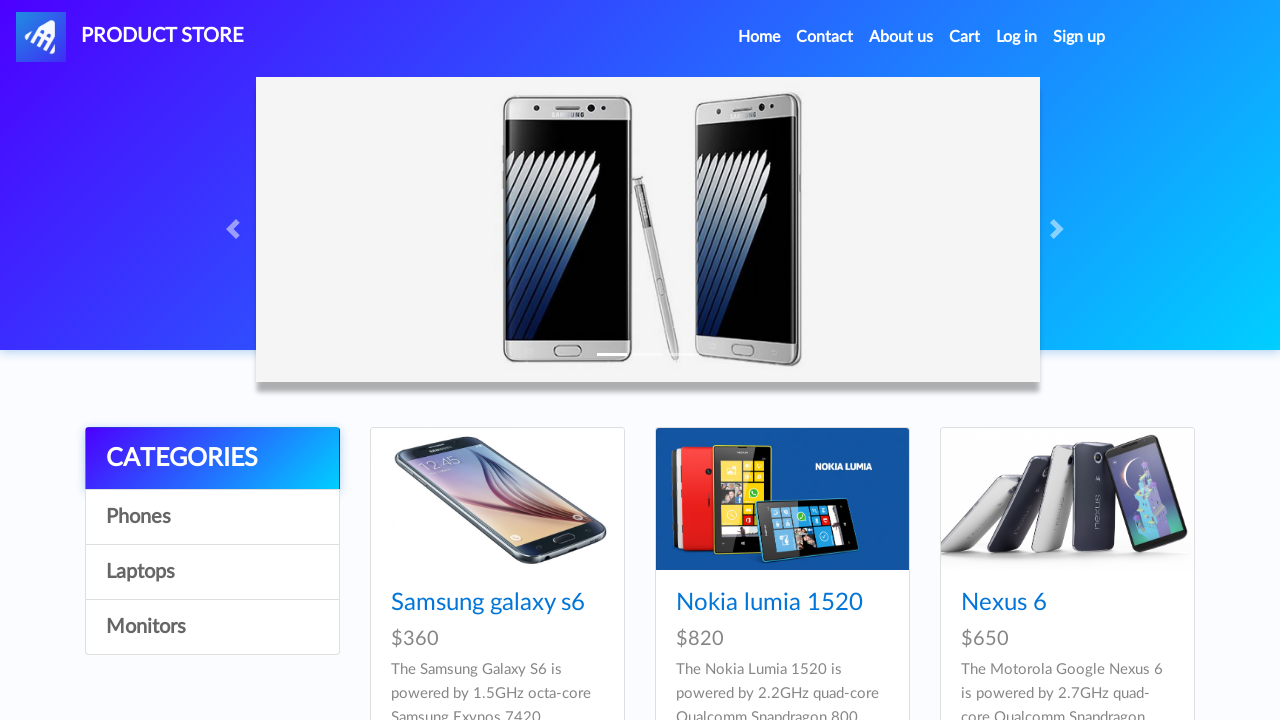

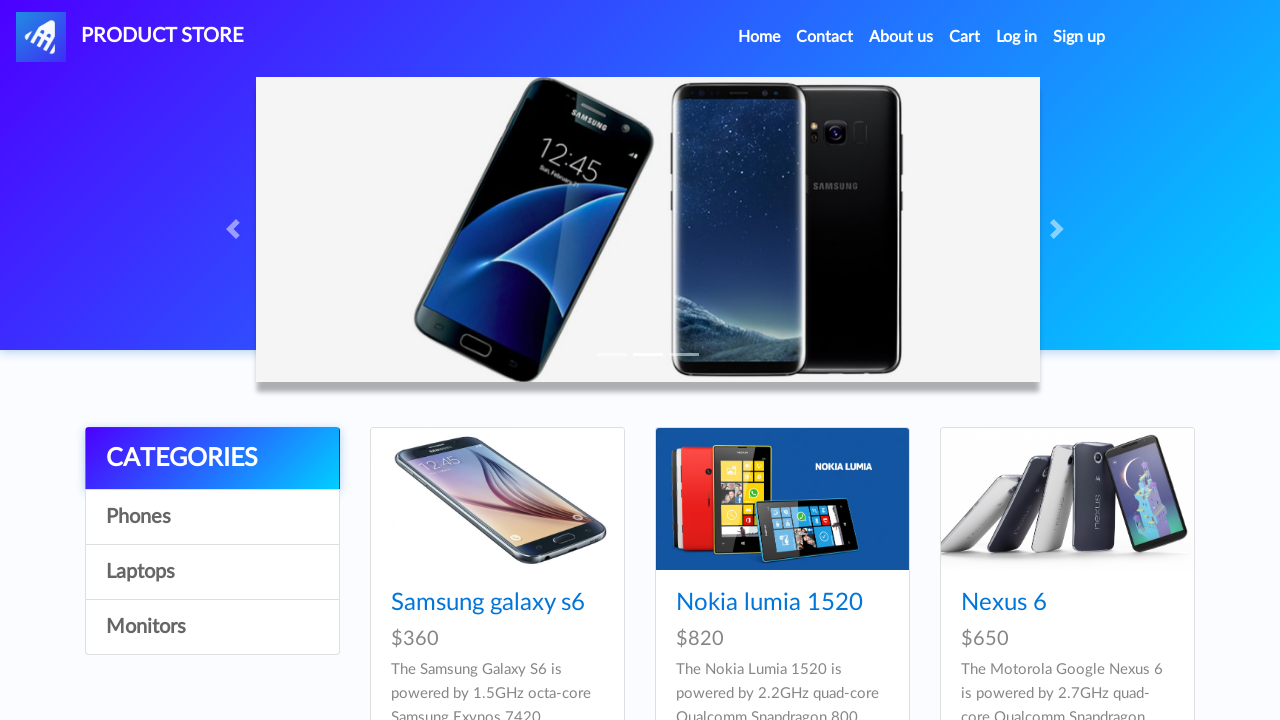